Tests the text box form on DemoQA by filling in full name, email, current address, and permanent address fields, then submitting the form.

Starting URL: https://demoqa.com/text-box

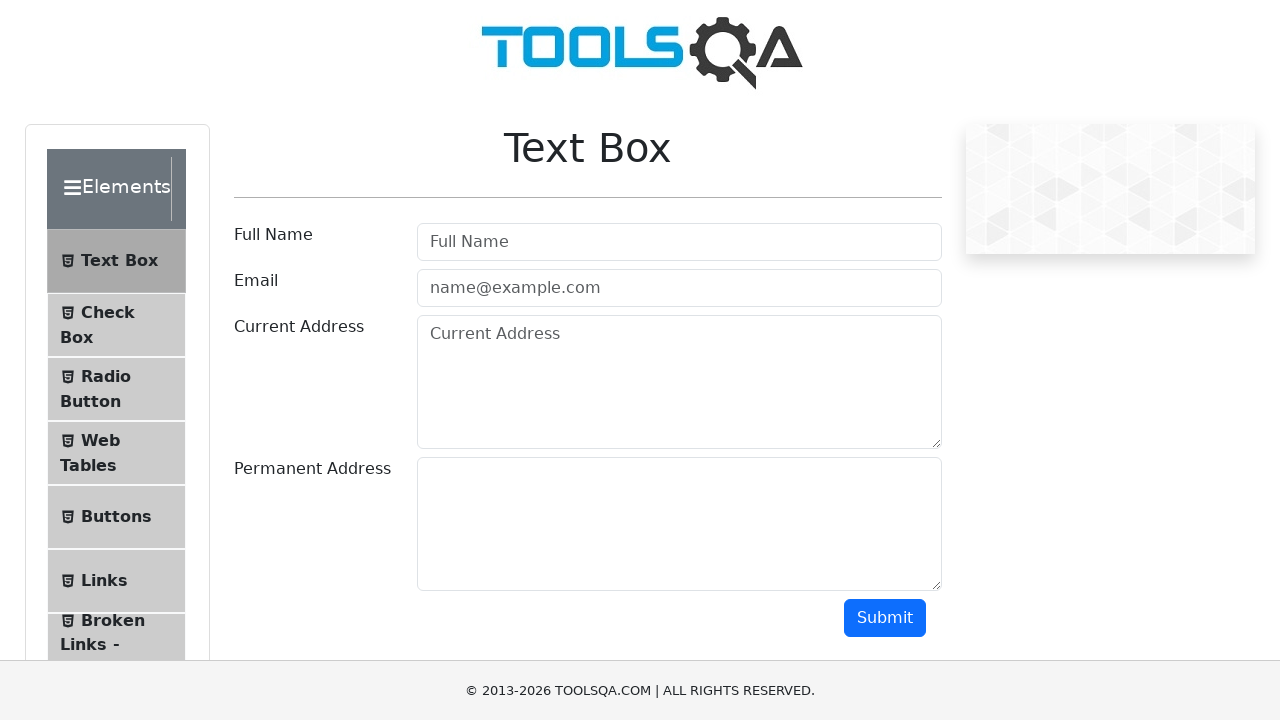

Filled Full Name field with 'John Doe' on #userName
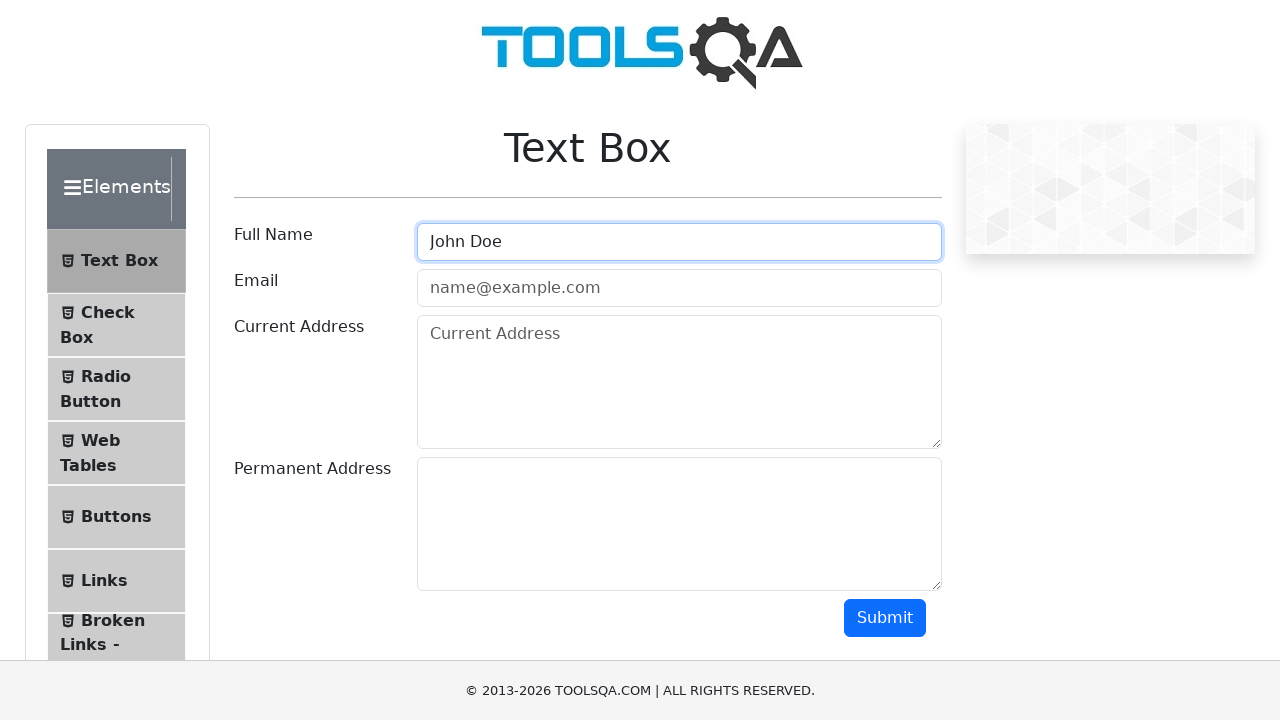

Filled Email field with 'john.doe@example.com' on #userEmail
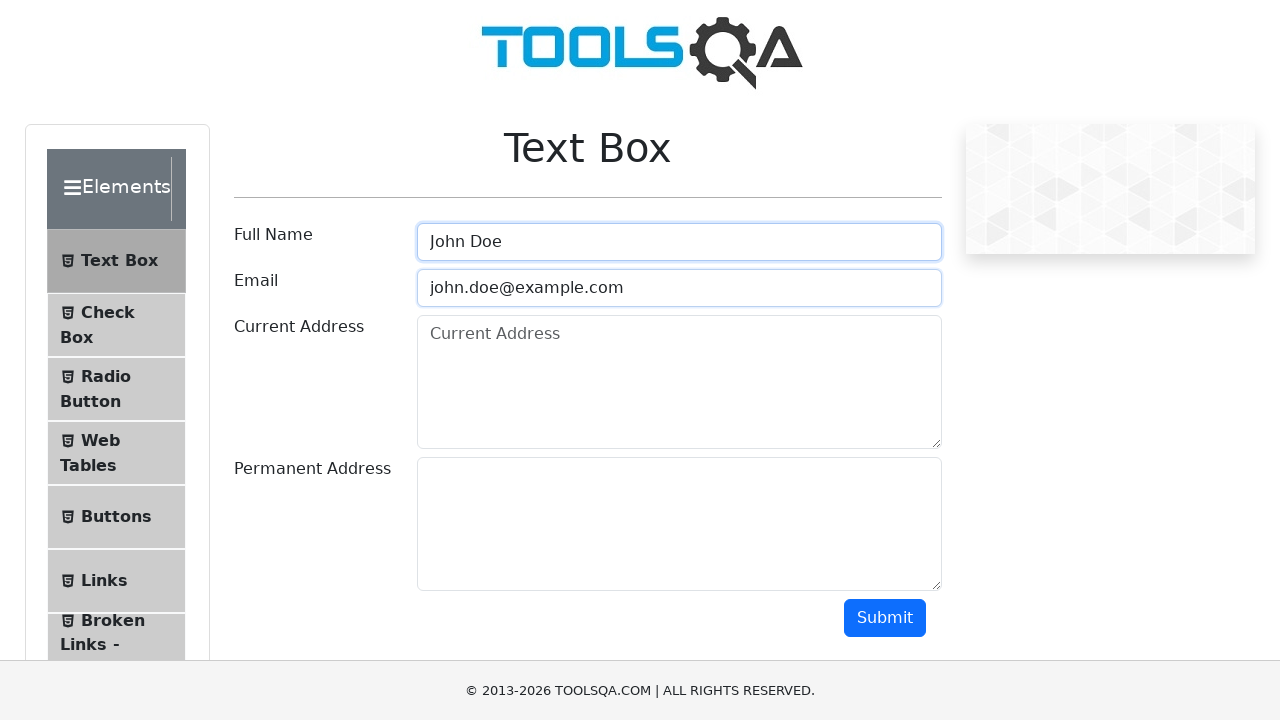

Filled Current Address field with '123 Street' on #currentAddress
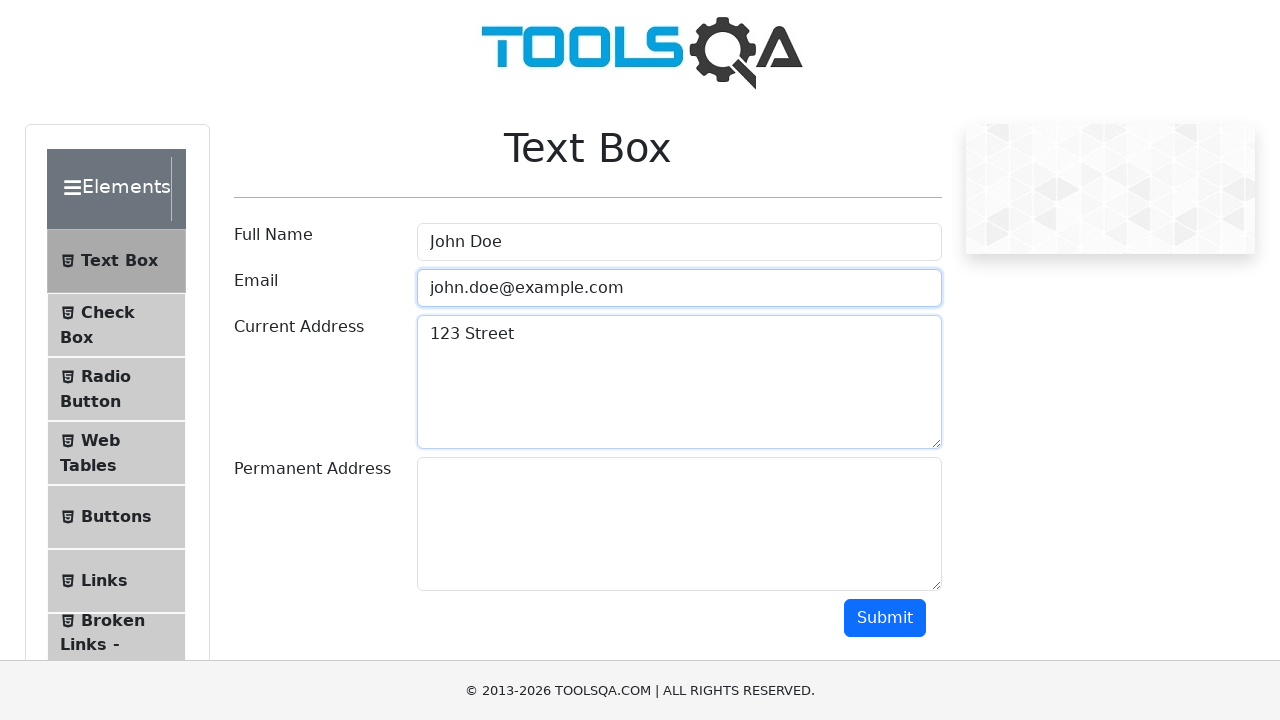

Filled Permanent Address field with '456 Avenue' on #permanentAddress
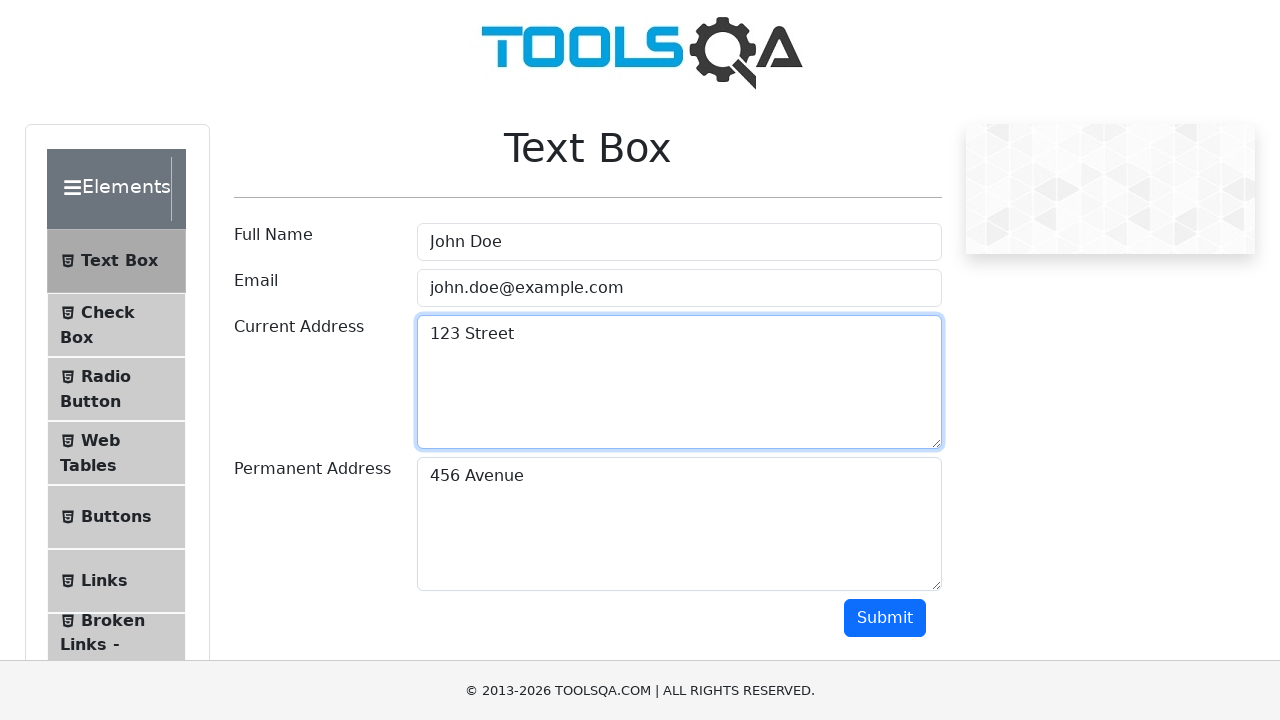

Clicked Submit button to submit the form at (885, 618) on #submit
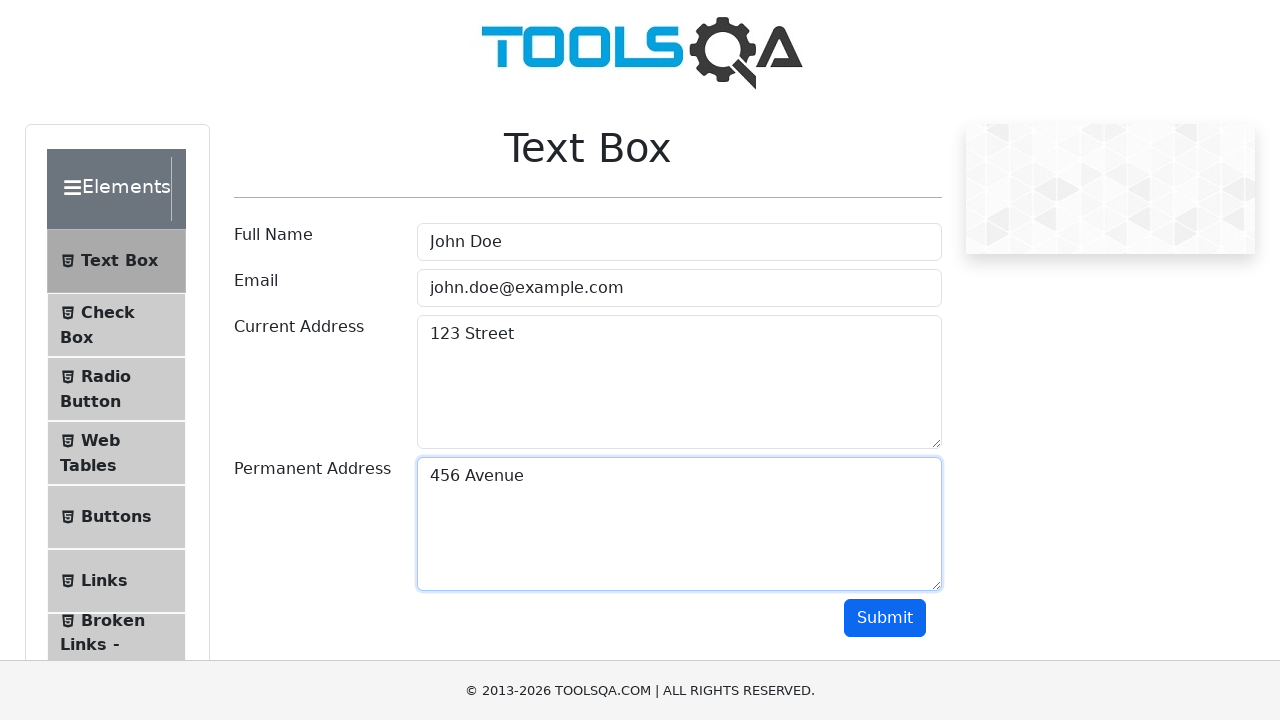

Form submission output appeared, confirming successful submission
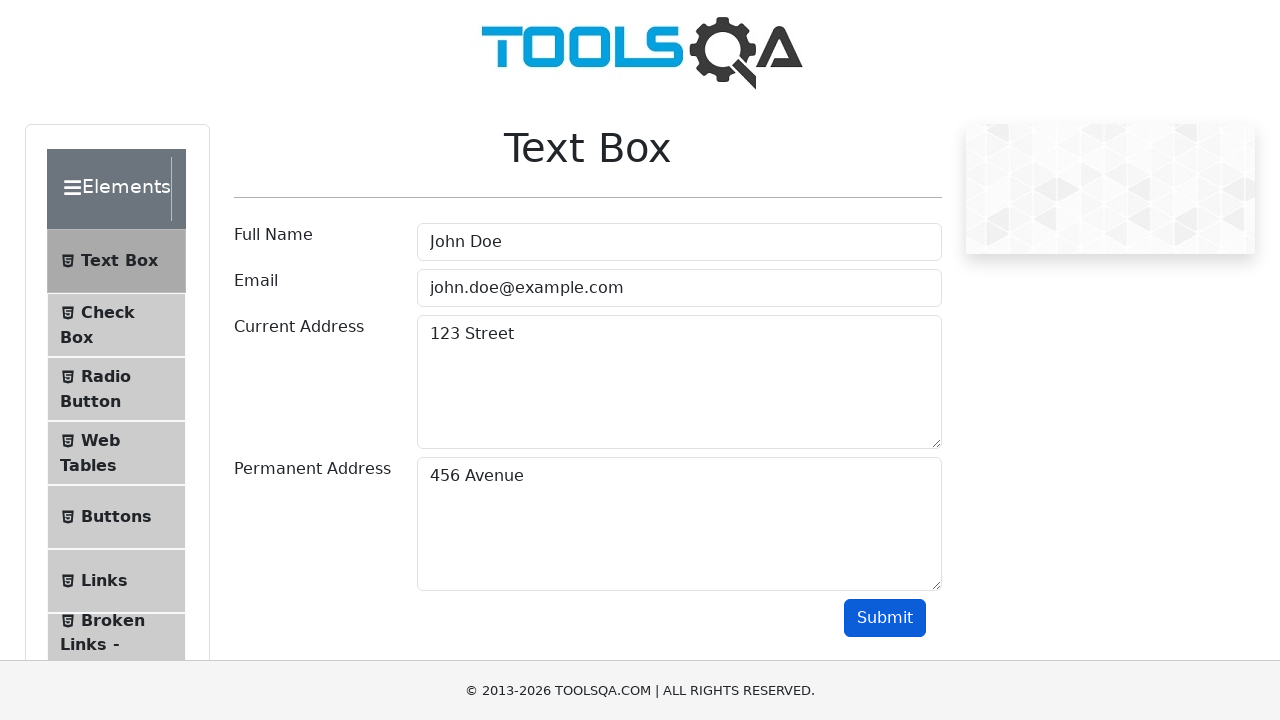

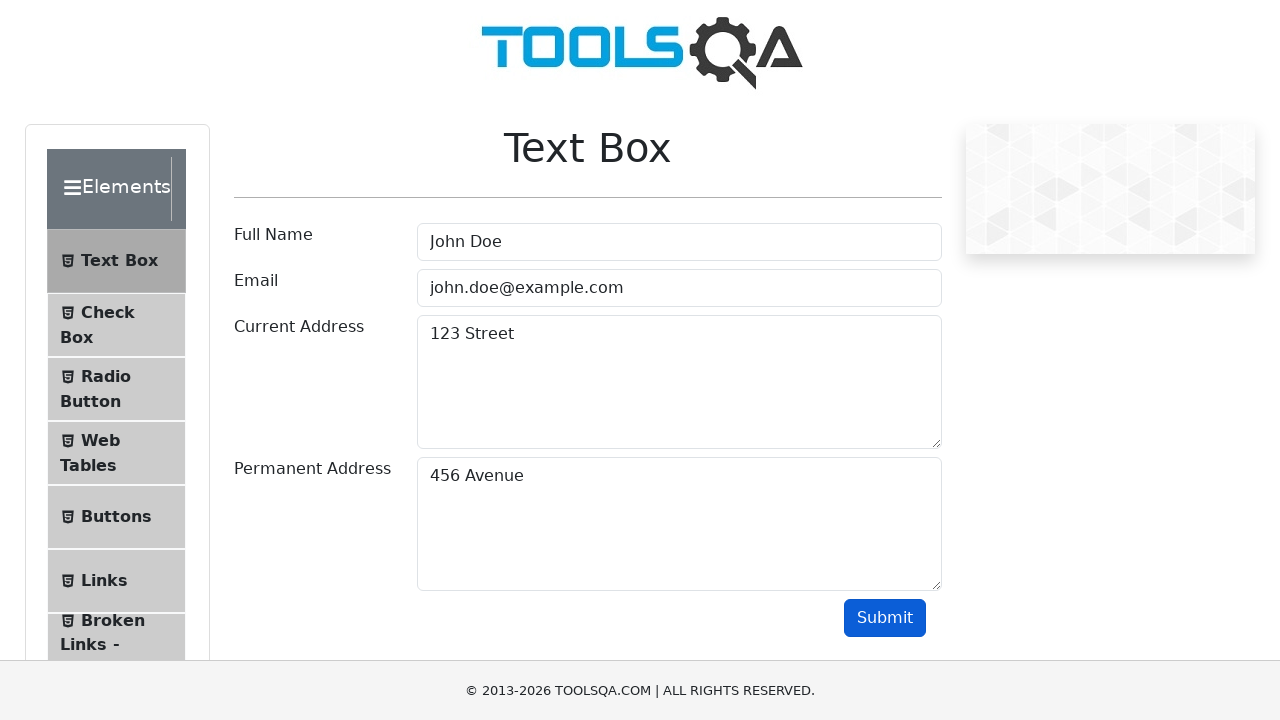